Waits for a price to reach $100, clicks a book button, solves a mathematical equation, and submits the answer

Starting URL: http://suninjuly.github.io/explicit_wait2.html

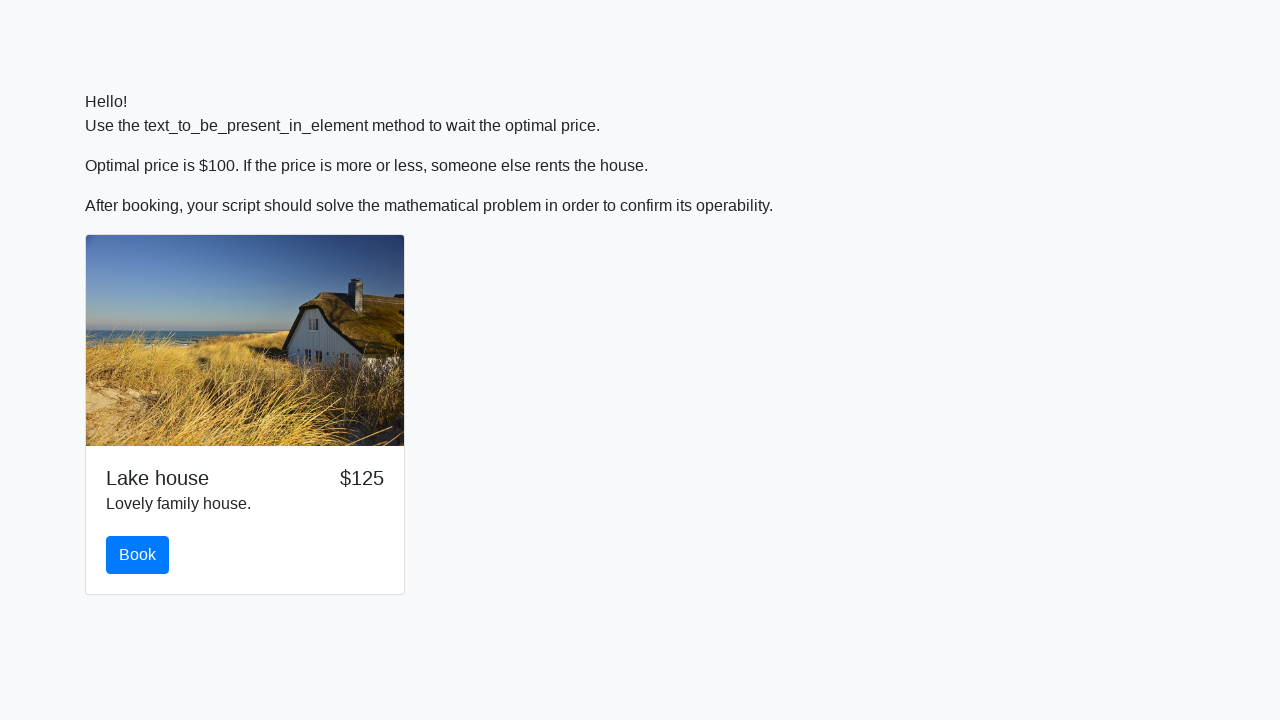

Waited for price to reach $100
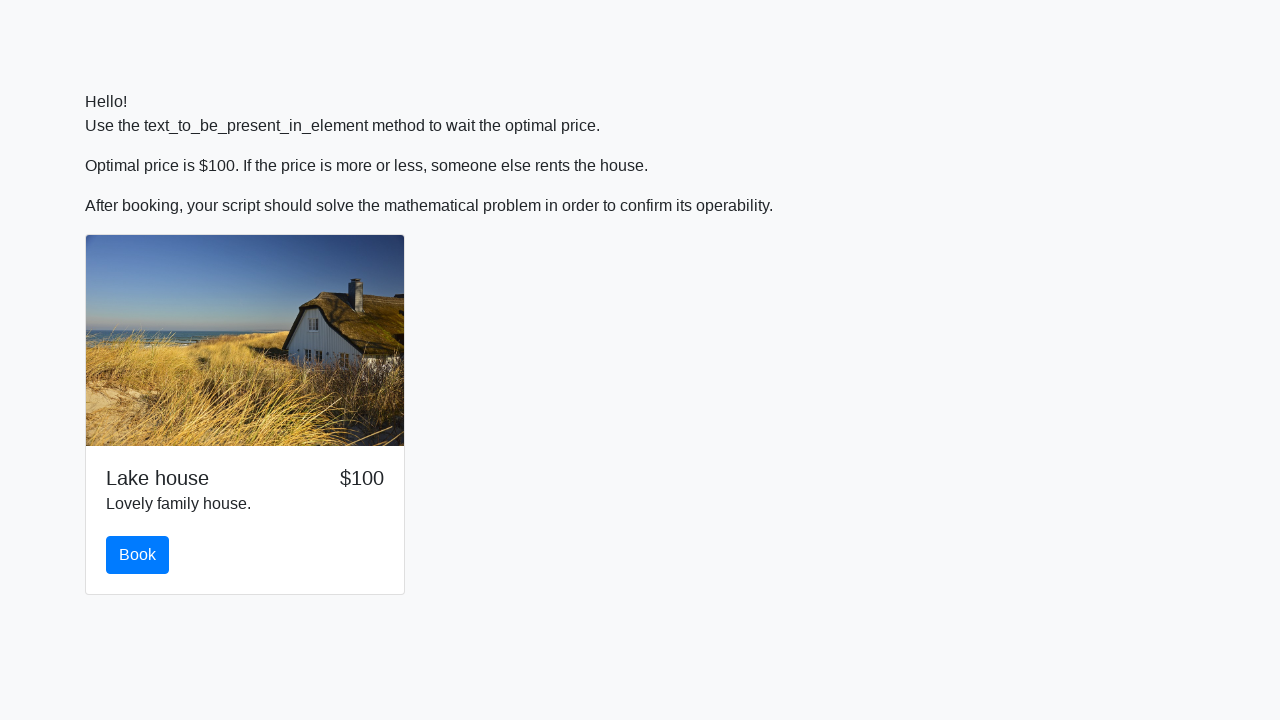

Clicked the book button at (138, 555) on #book
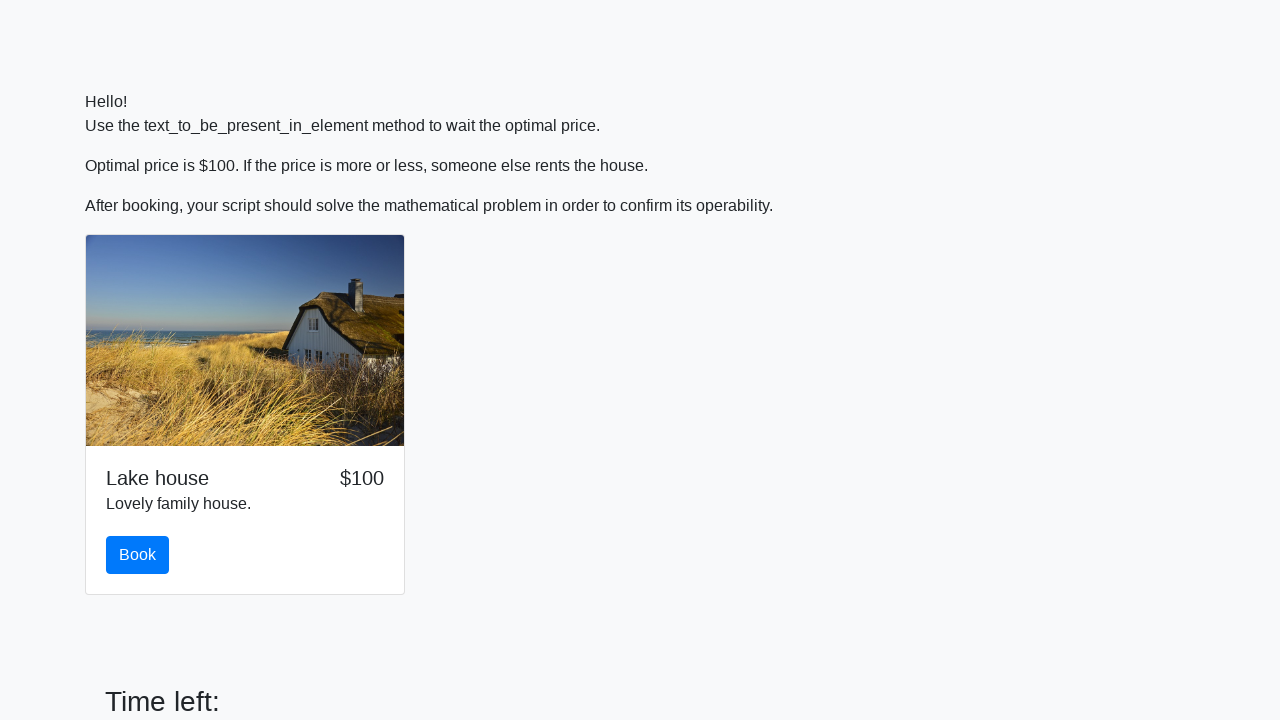

Retrieved value from input field: 568
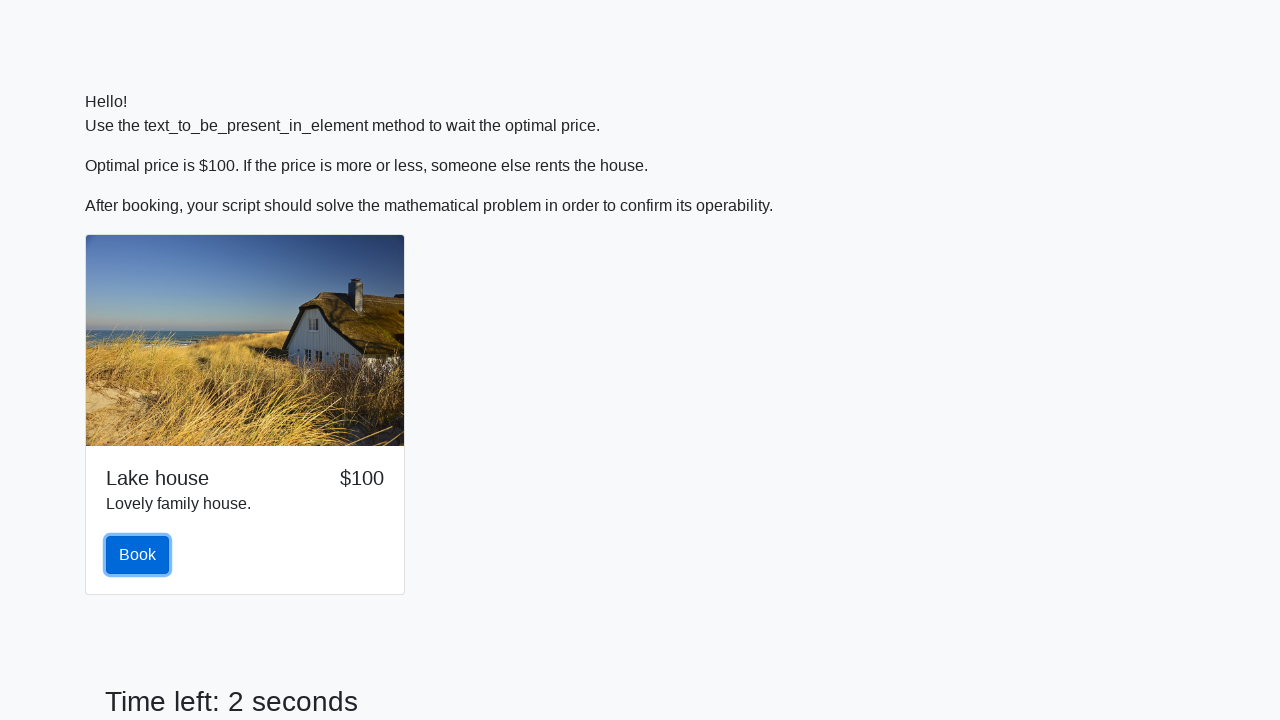

Calculated mathematical result: 1.9534466472113239
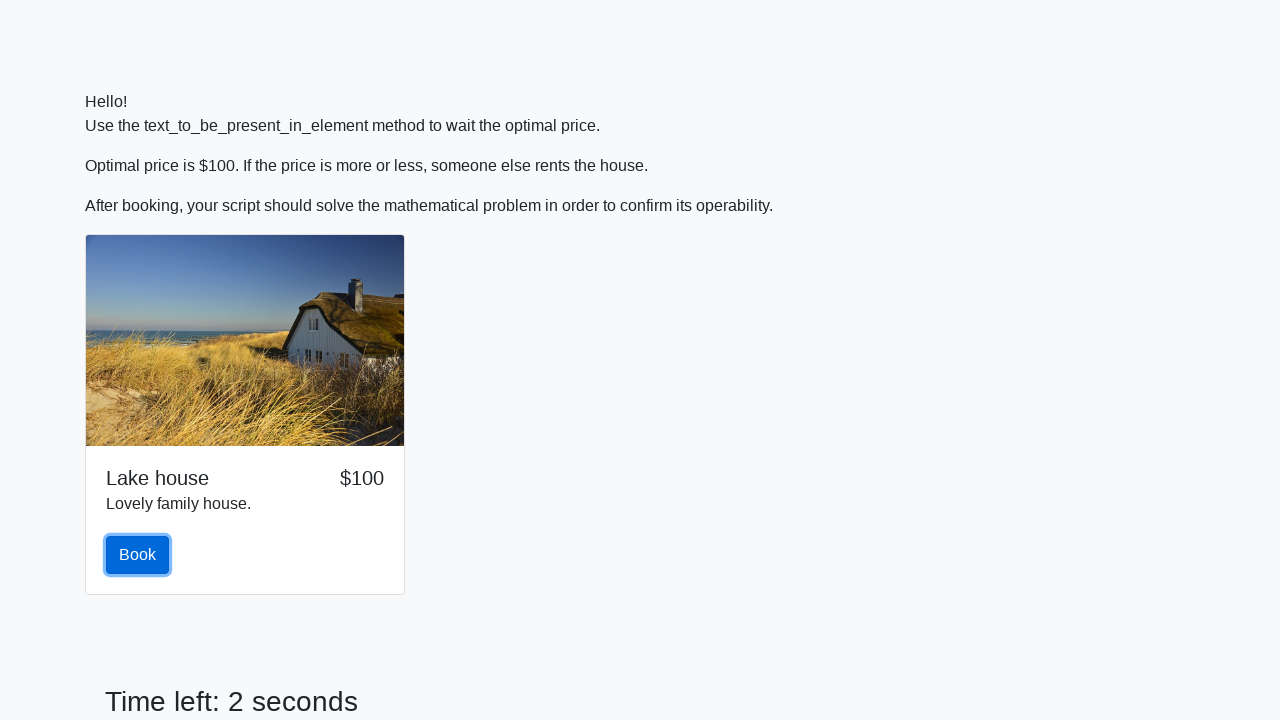

Filled answer field with calculated value on #answer
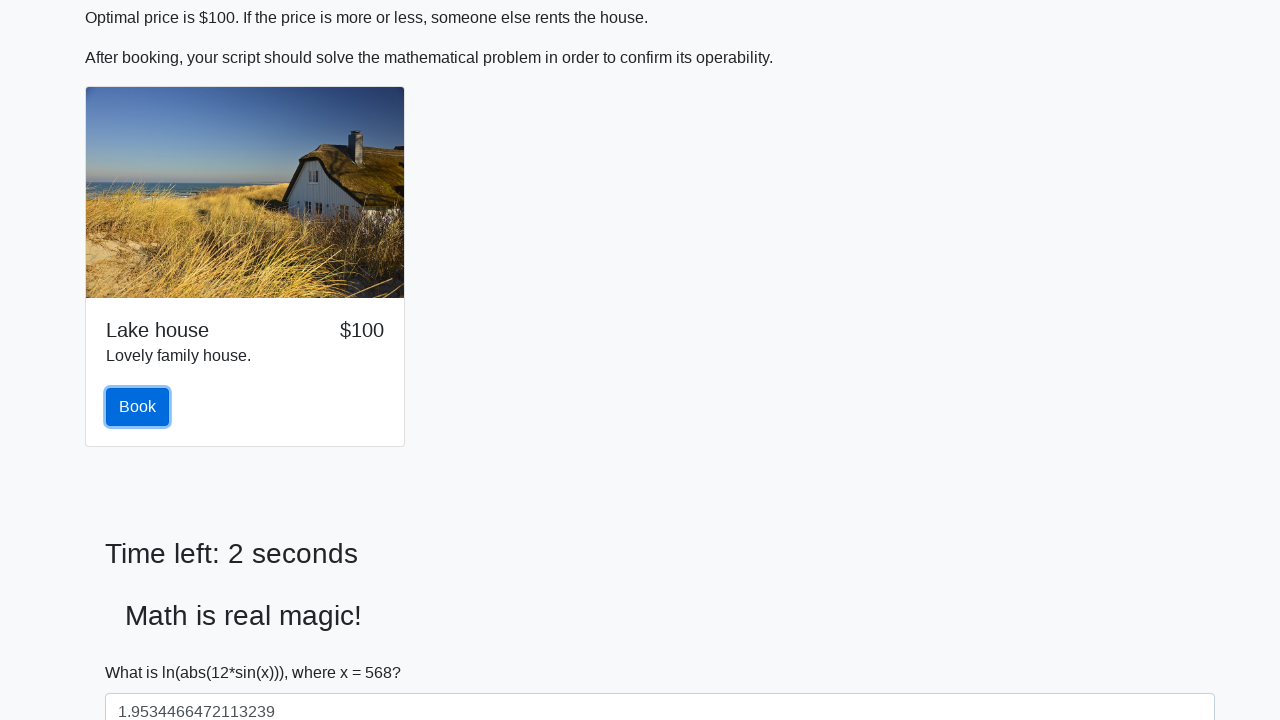

Scrolled solve button into view
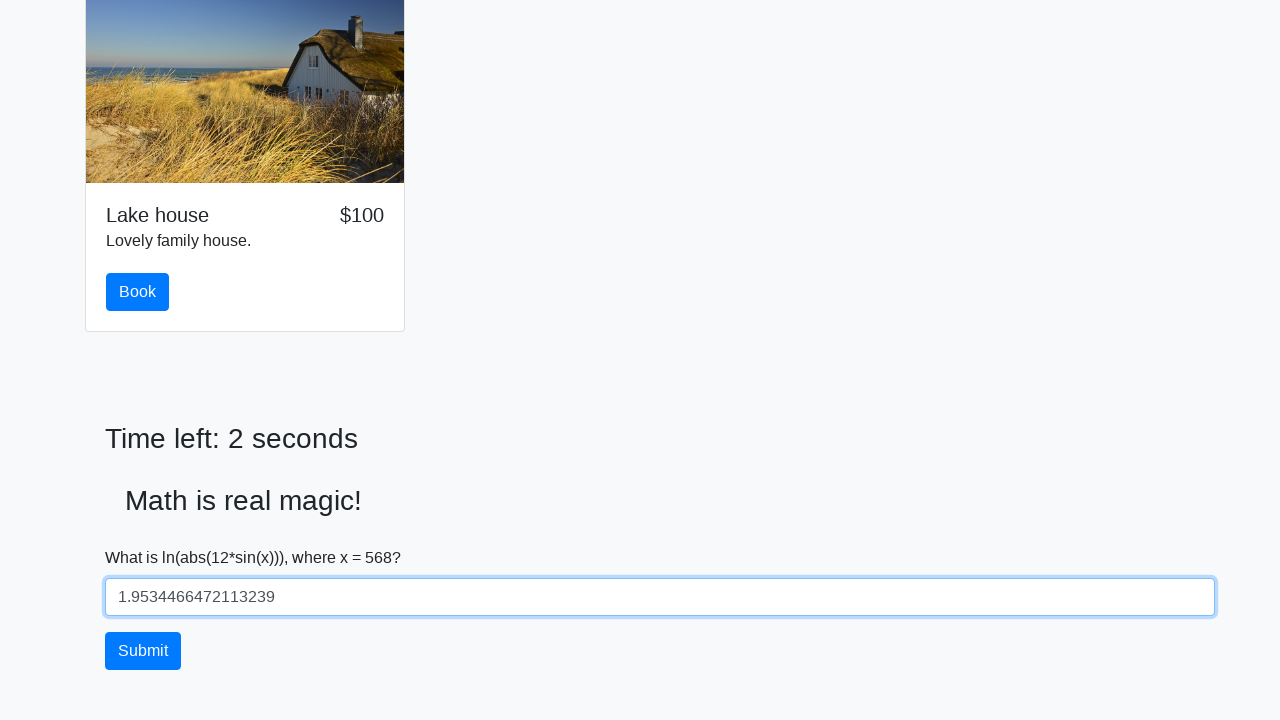

Clicked the solve button to submit answer at (143, 651) on #solve
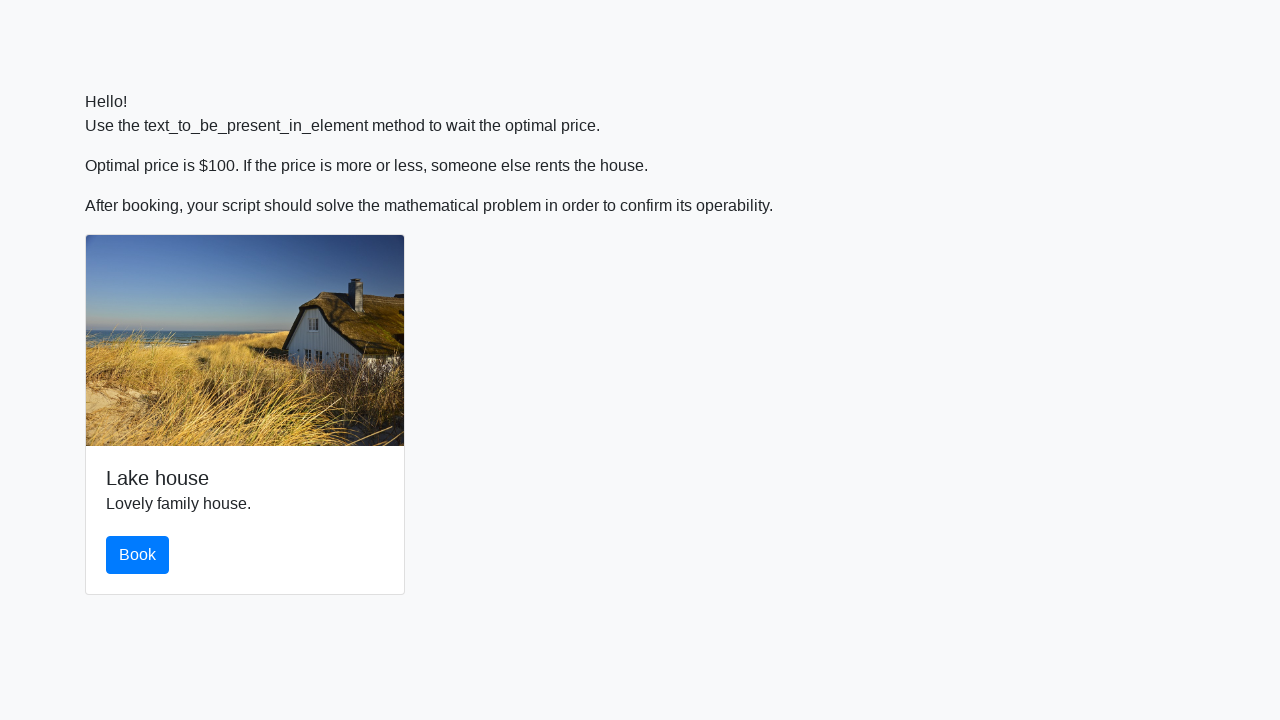

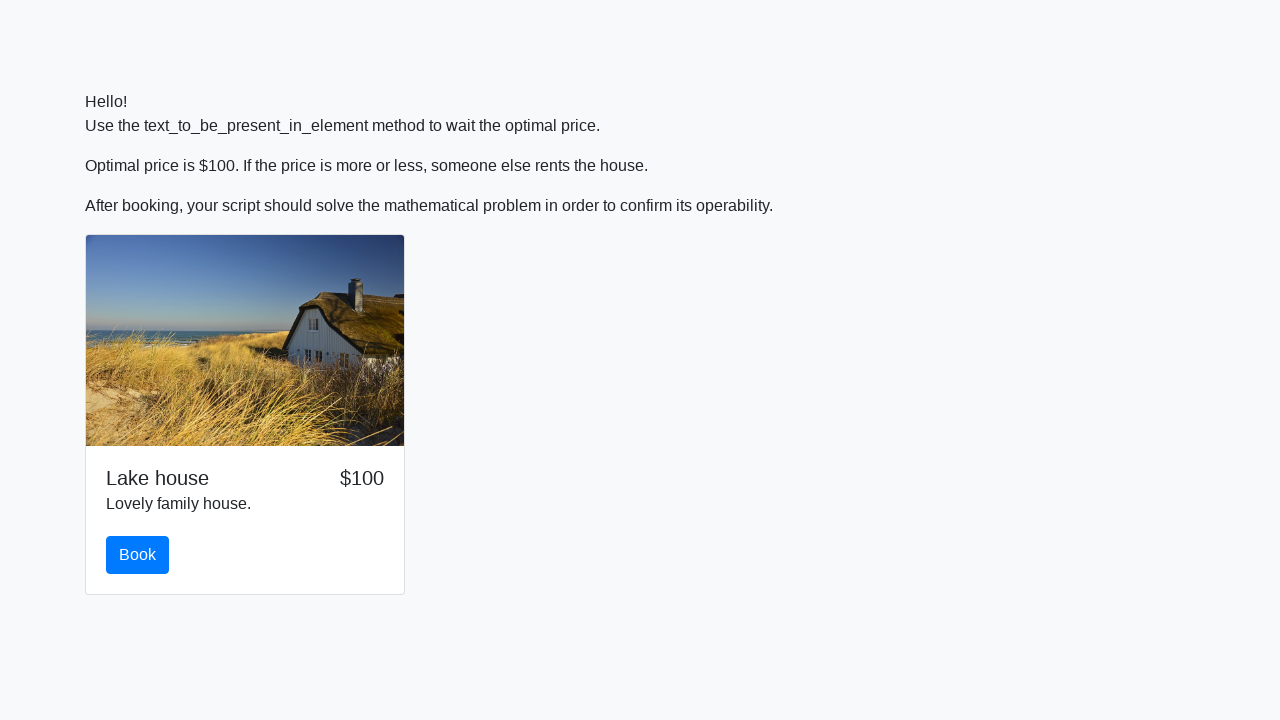